Tests checkbox selection functionality by clicking on a checkbox element identified by its ID on a Selenium practice page

Starting URL: https://www.tutorialspoint.com/selenium/practice/selenium_automation_practice.php

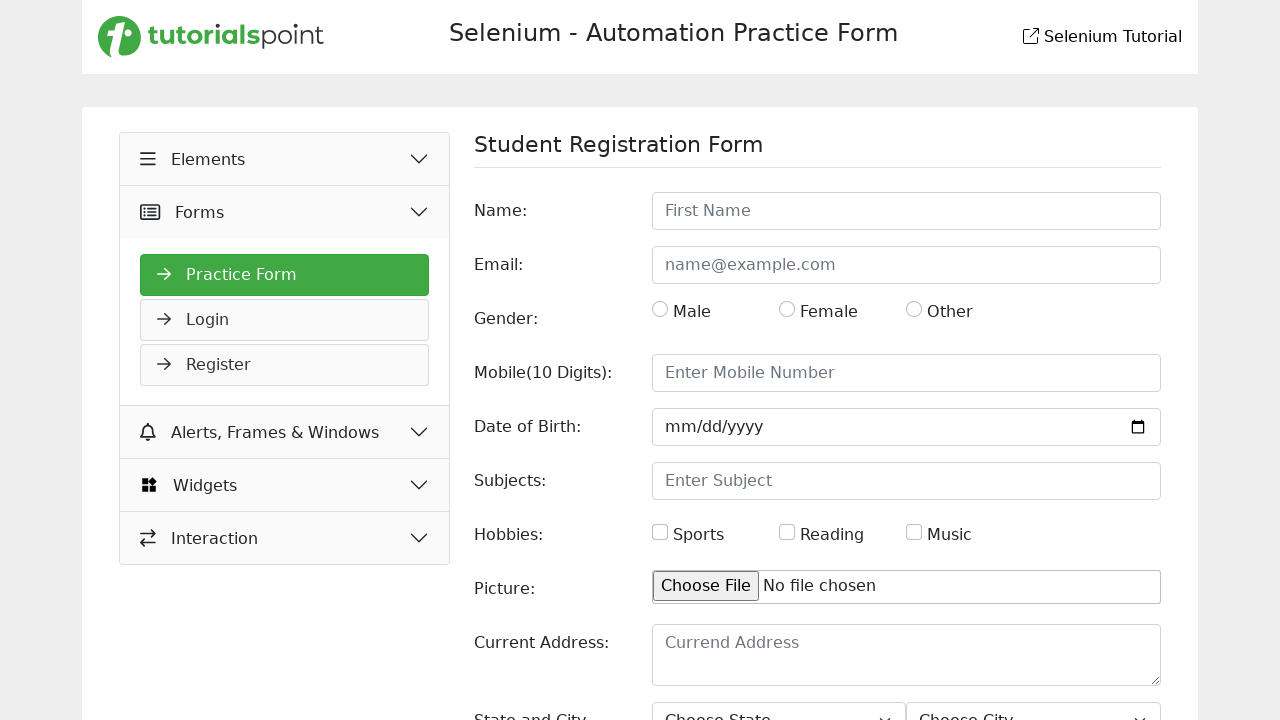

Clicked on hobbies checkbox element identified by ID at (660, 532) on #hobbies
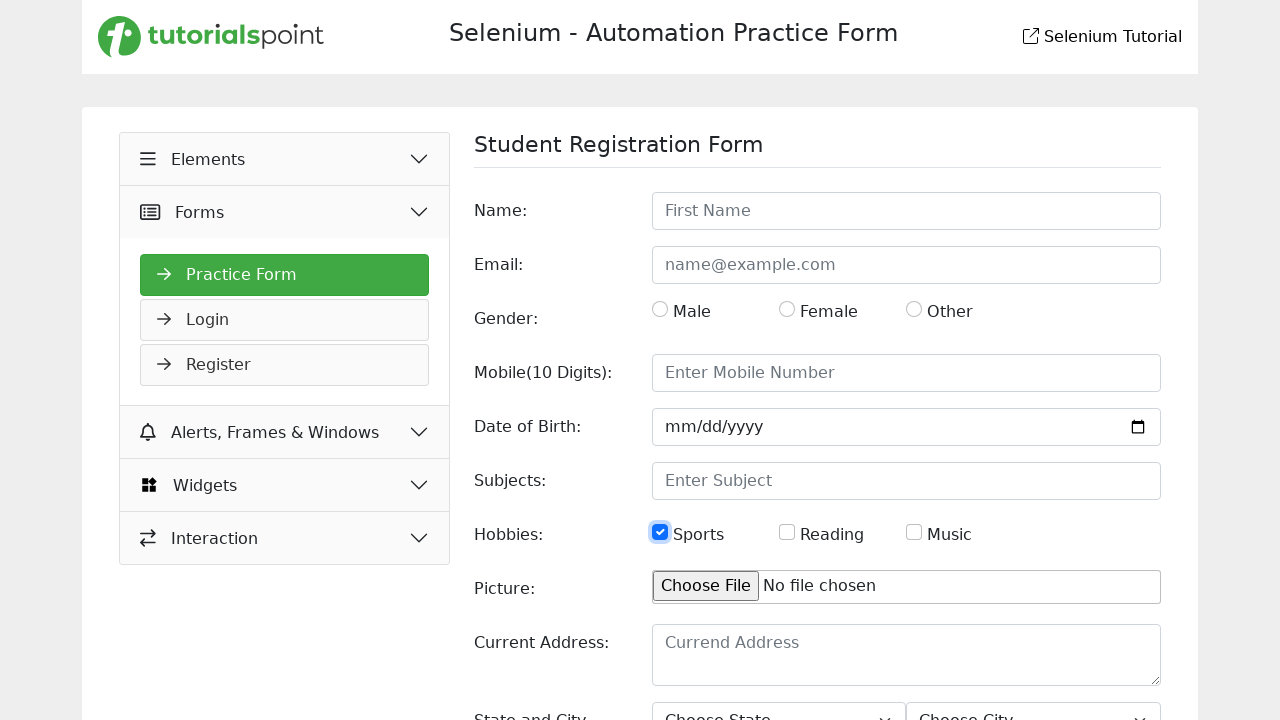

Waited 1 second to observe checkbox state change
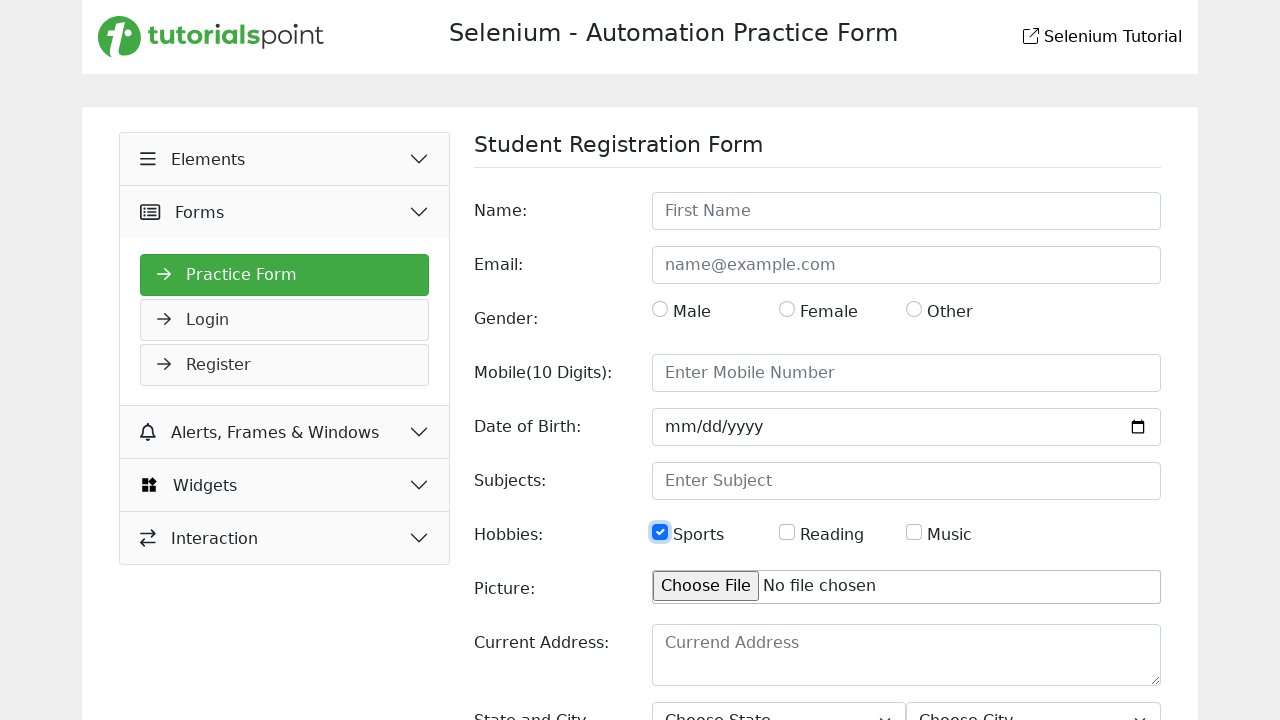

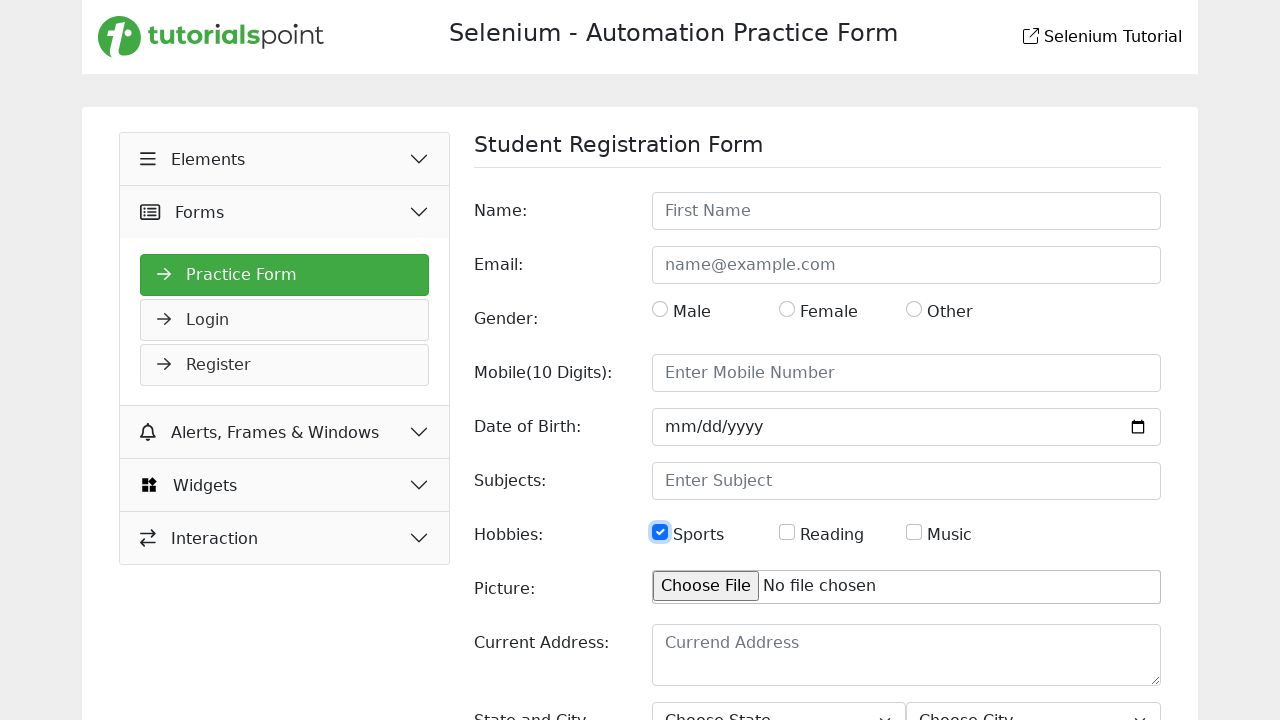